Tests the Turkish ID verification form by filling in personal details including ID number, name, surname, birth date, and serial number fields

Starting URL: https://tckimlik.nvi.gov.tr/Modul/TcKimlikNoDogrula

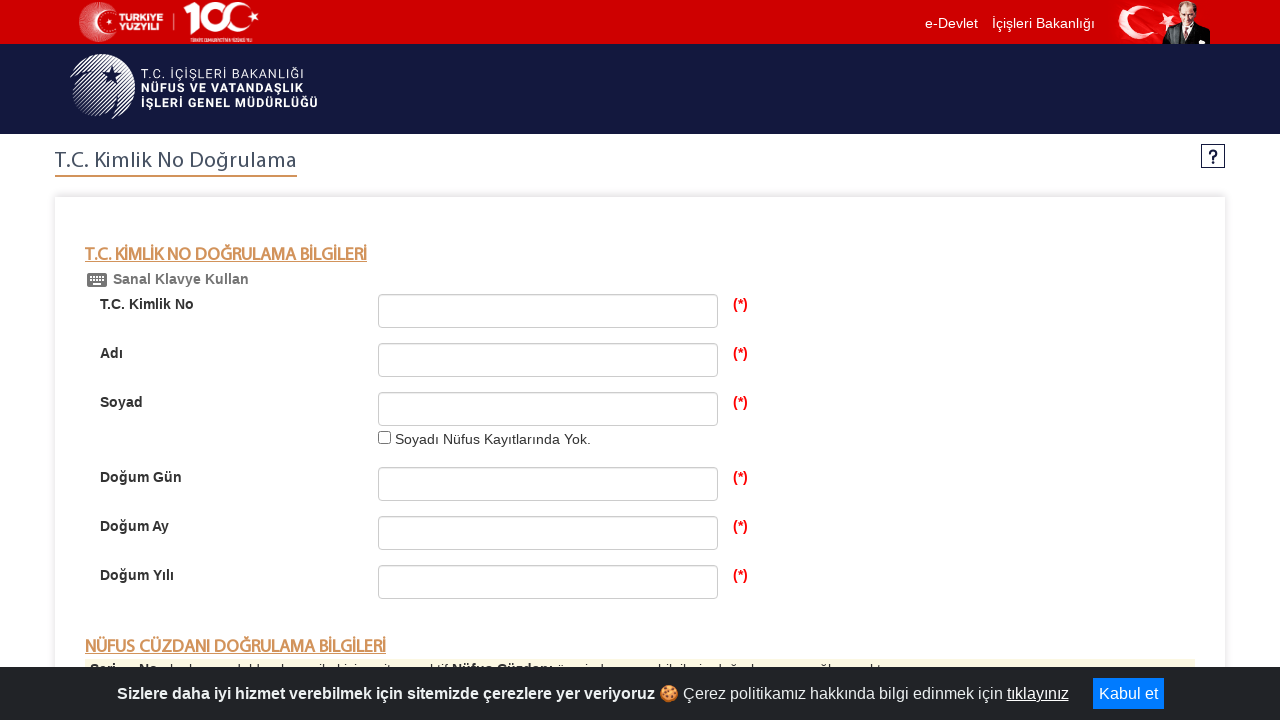

Filled TC identity number field with '12345678901' on //*[@id='requestTCKimlikNo']
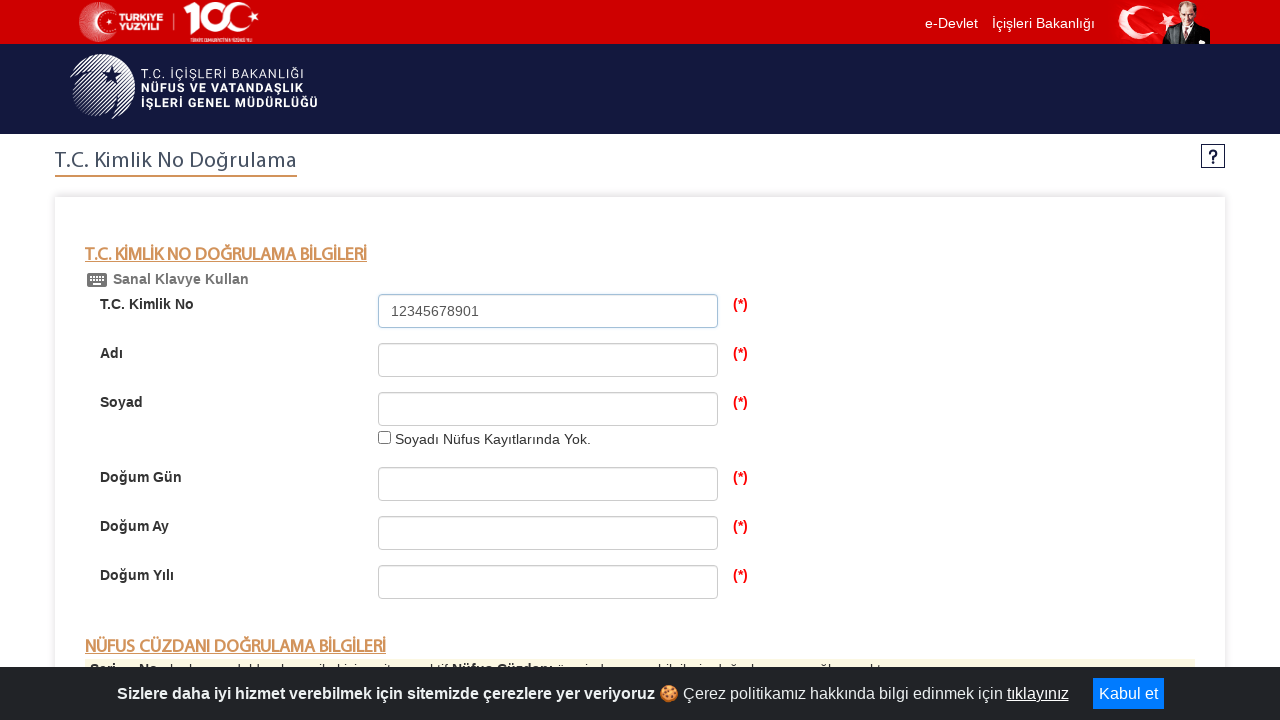

Filled name field with 'Ahmet' on //*[@id='requestAd']
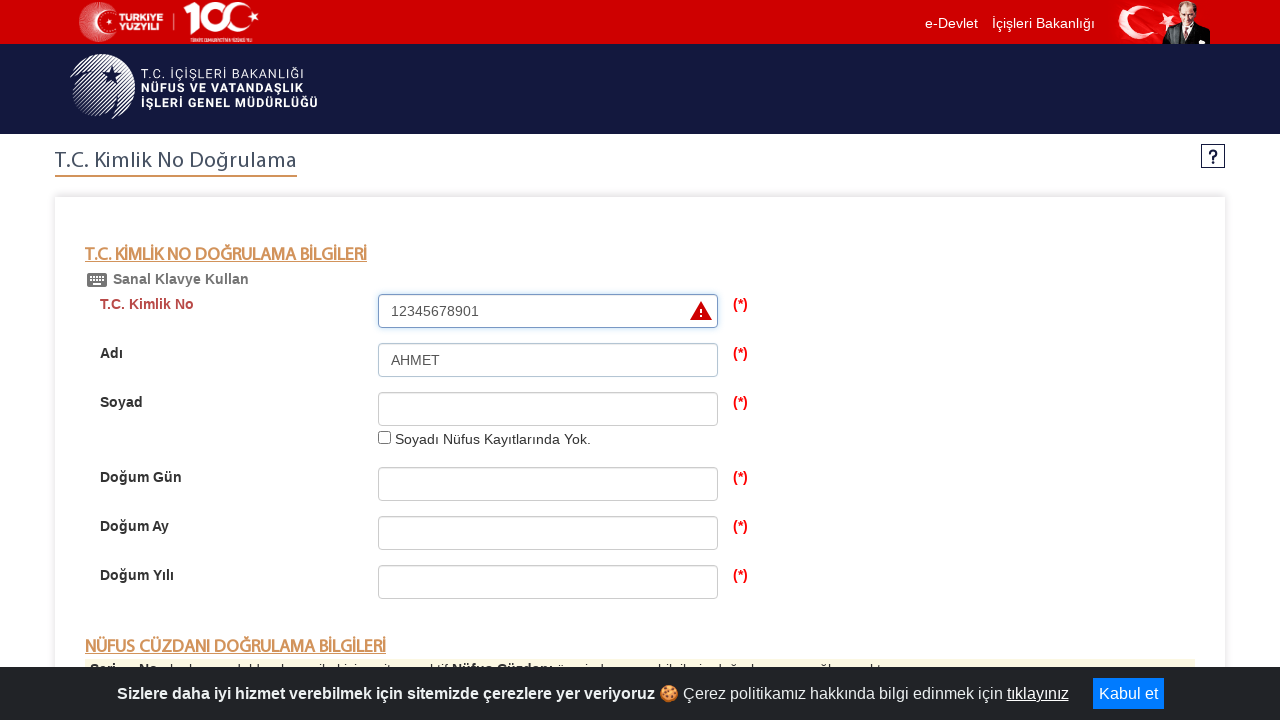

Filled surname field with 'Yilmaz' on //*[@id='requestSoyad']
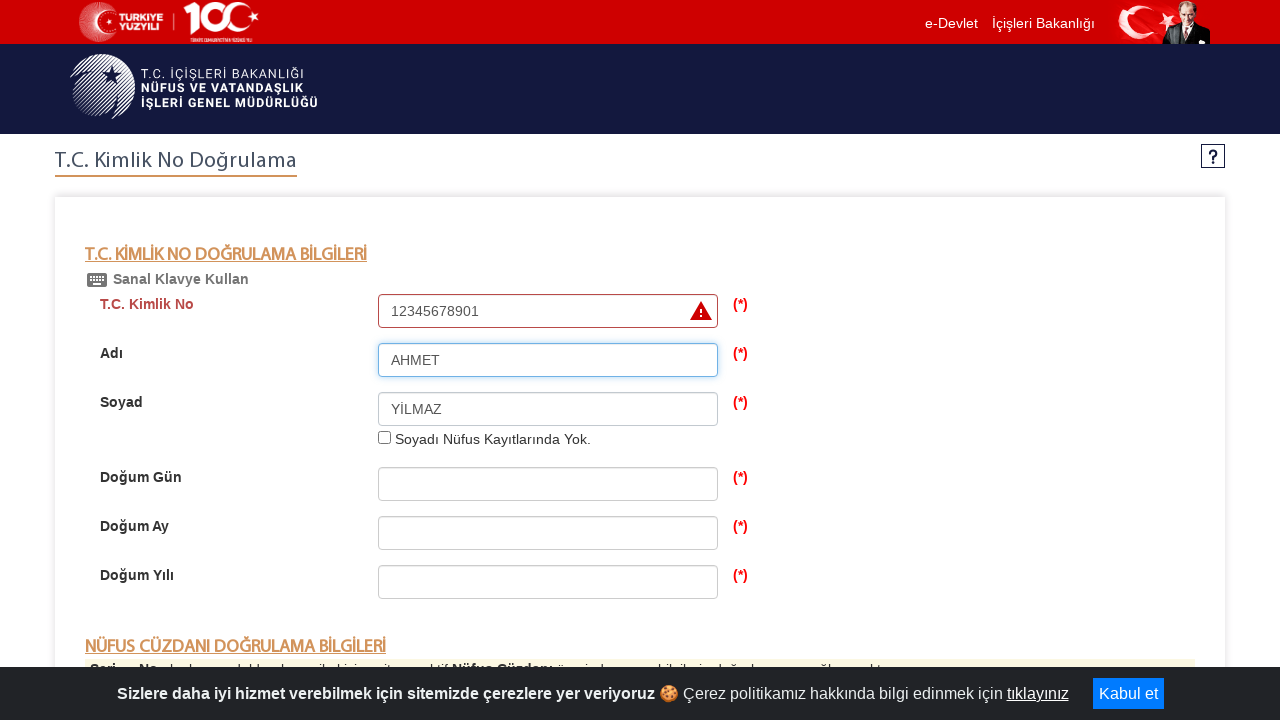

Filled birth day field with '15' on //*[@id='requestDogumGun']
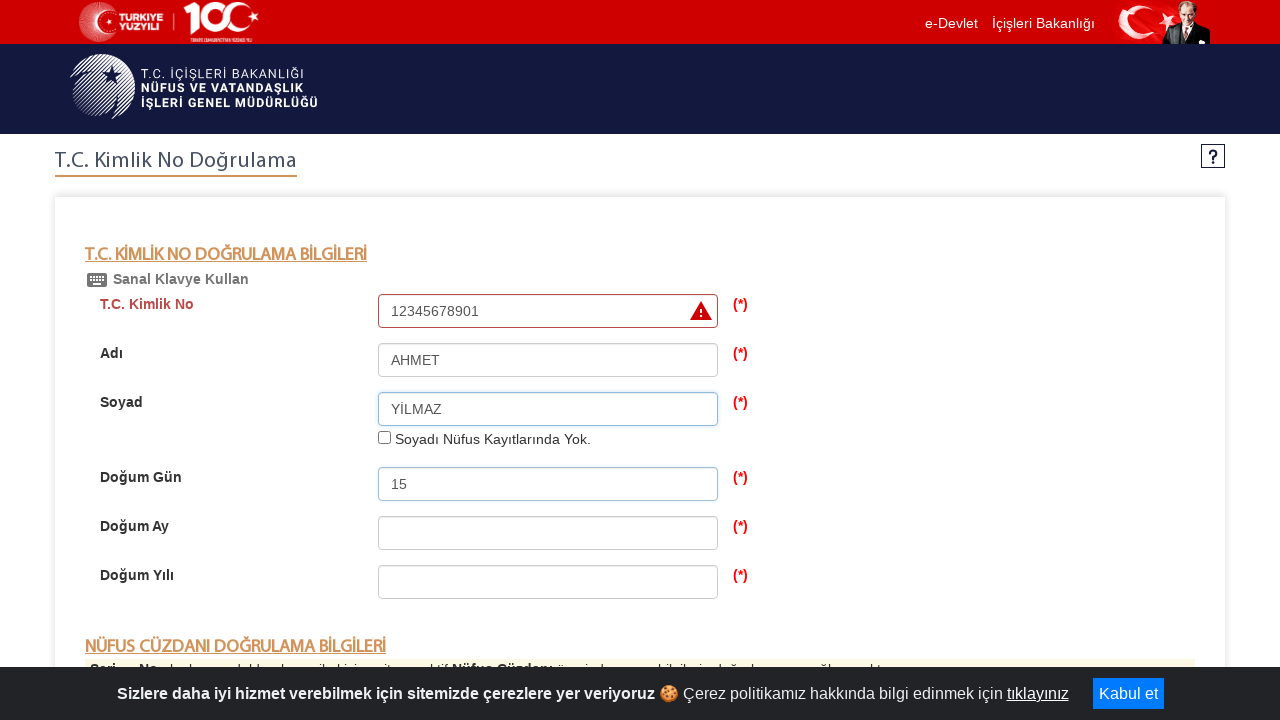

Filled birth month field with '06' on //*[@id='requestDogumAy']
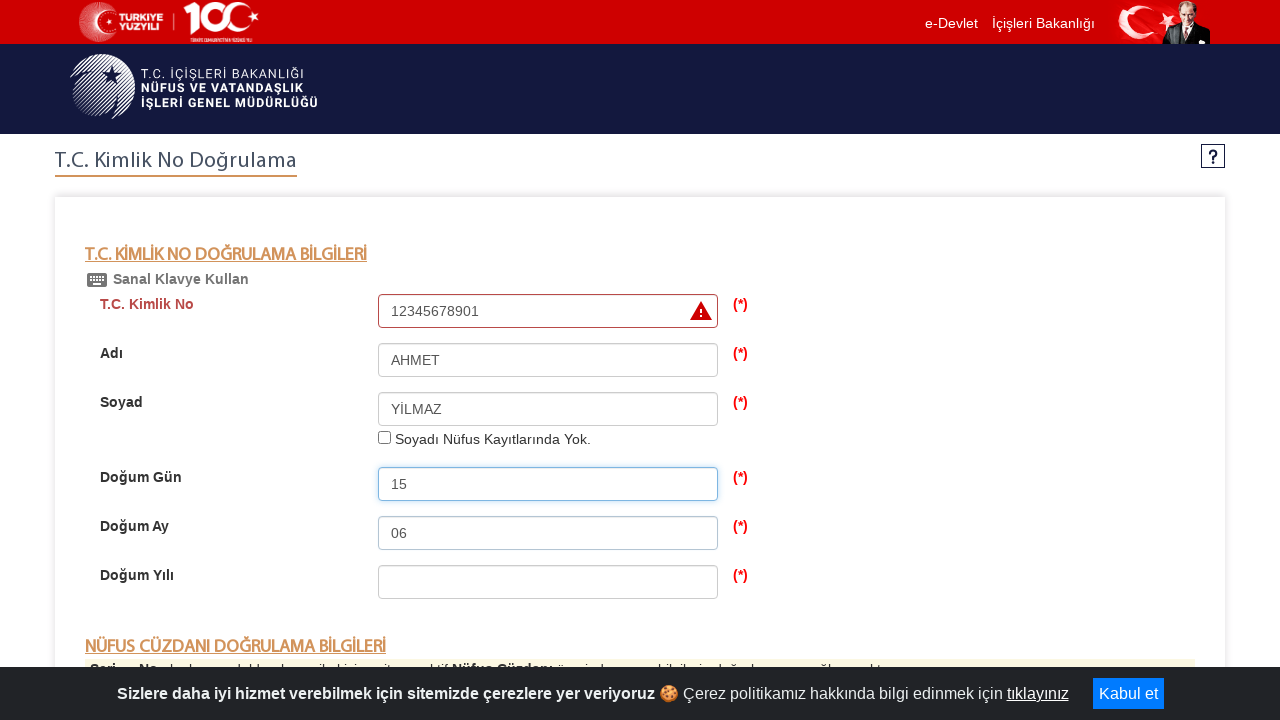

Filled birth year field with '1985' on //*[@id='requestDogumYil']
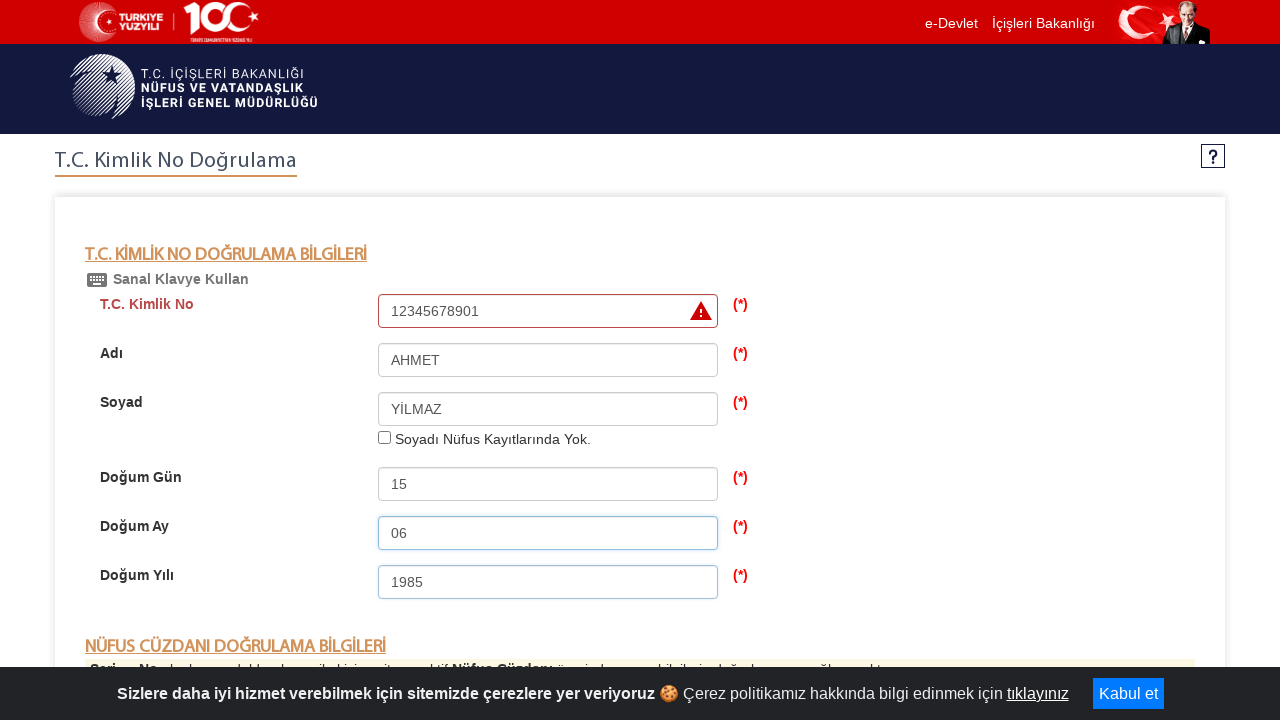

Filled new ID card serial number field with 'A12B34567' on //*[@id='requestTckkSeriNo']
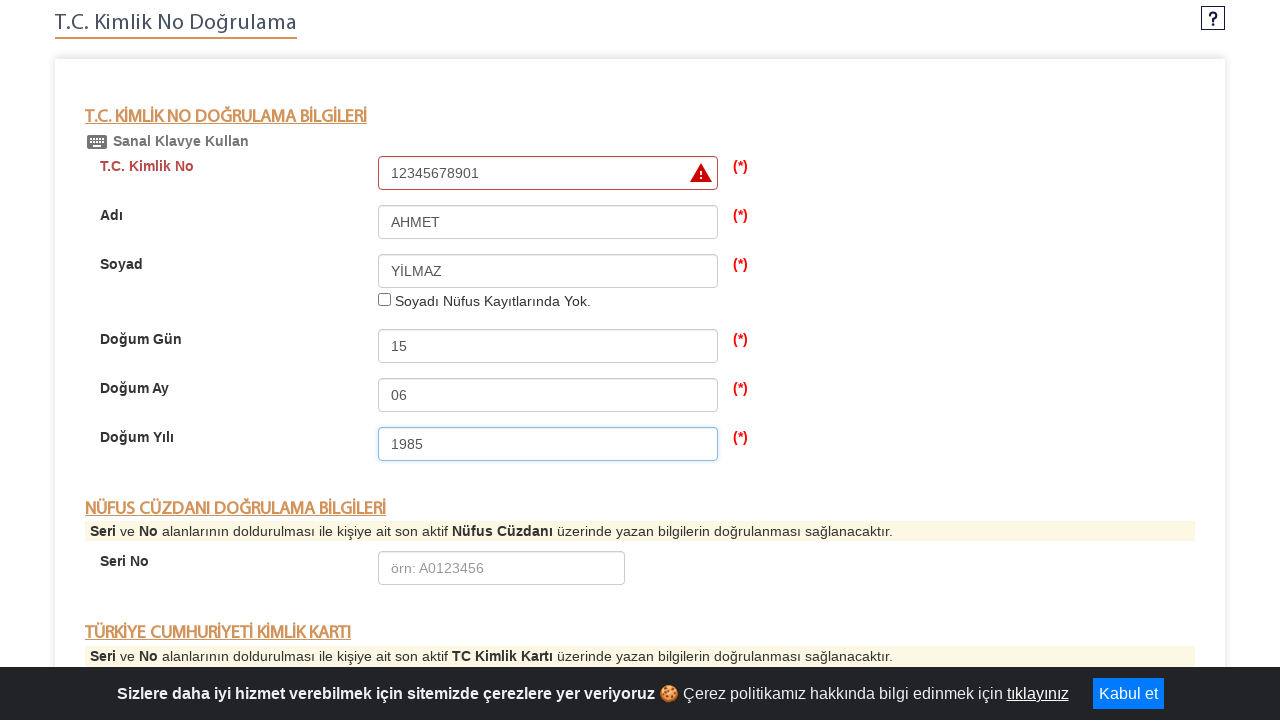

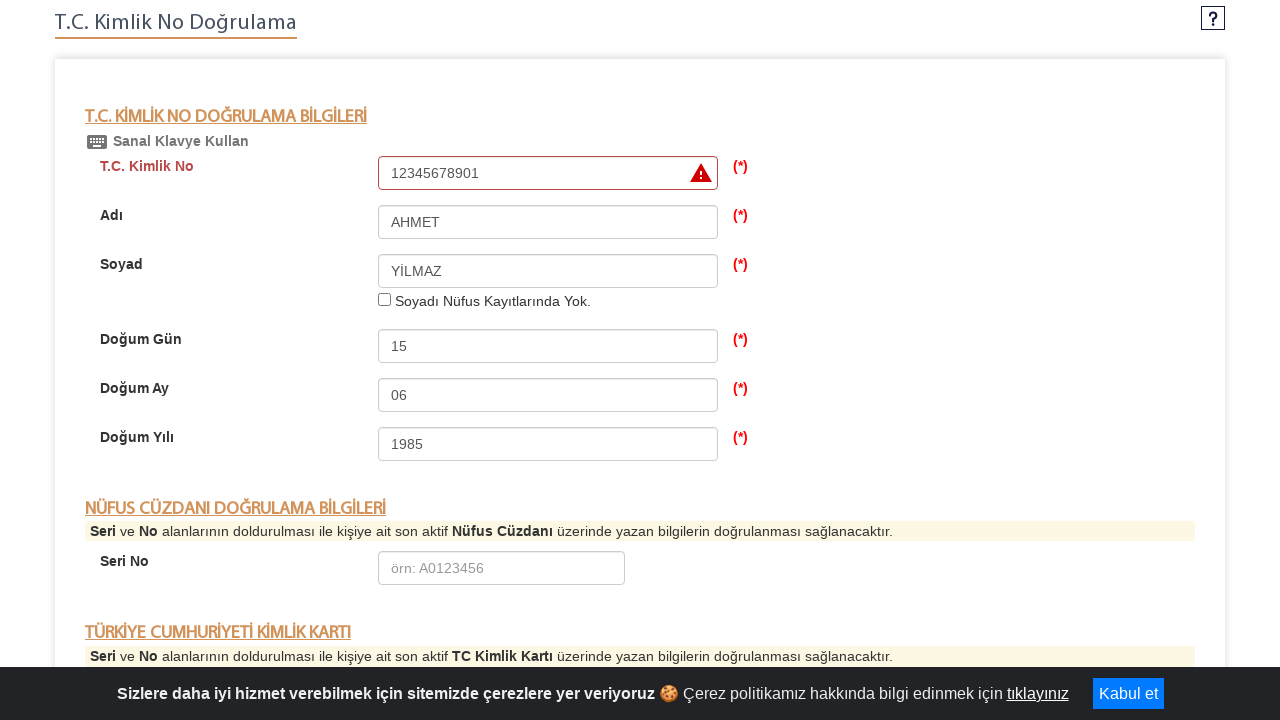